Tests checking and unchecking the mark all as complete toggle

Starting URL: https://demo.playwright.dev/todomvc

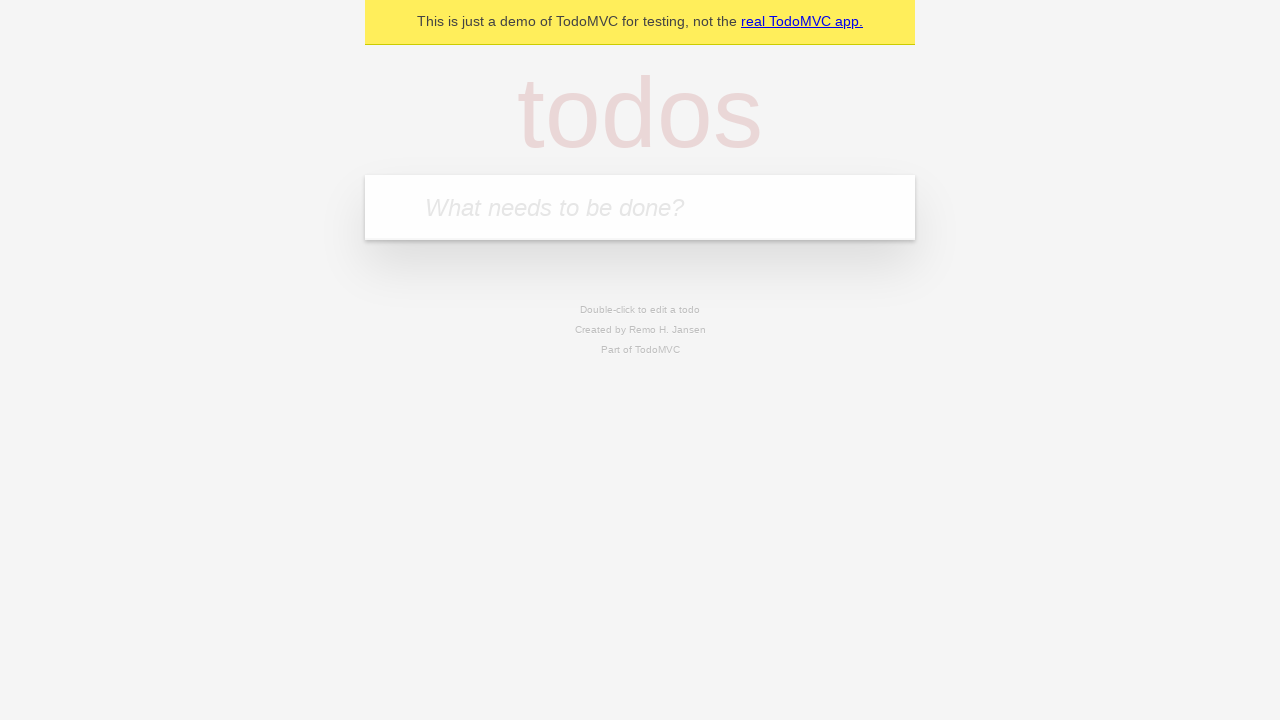

Filled todo input with 'buy some cheese' on internal:attr=[placeholder="What needs to be done?"i]
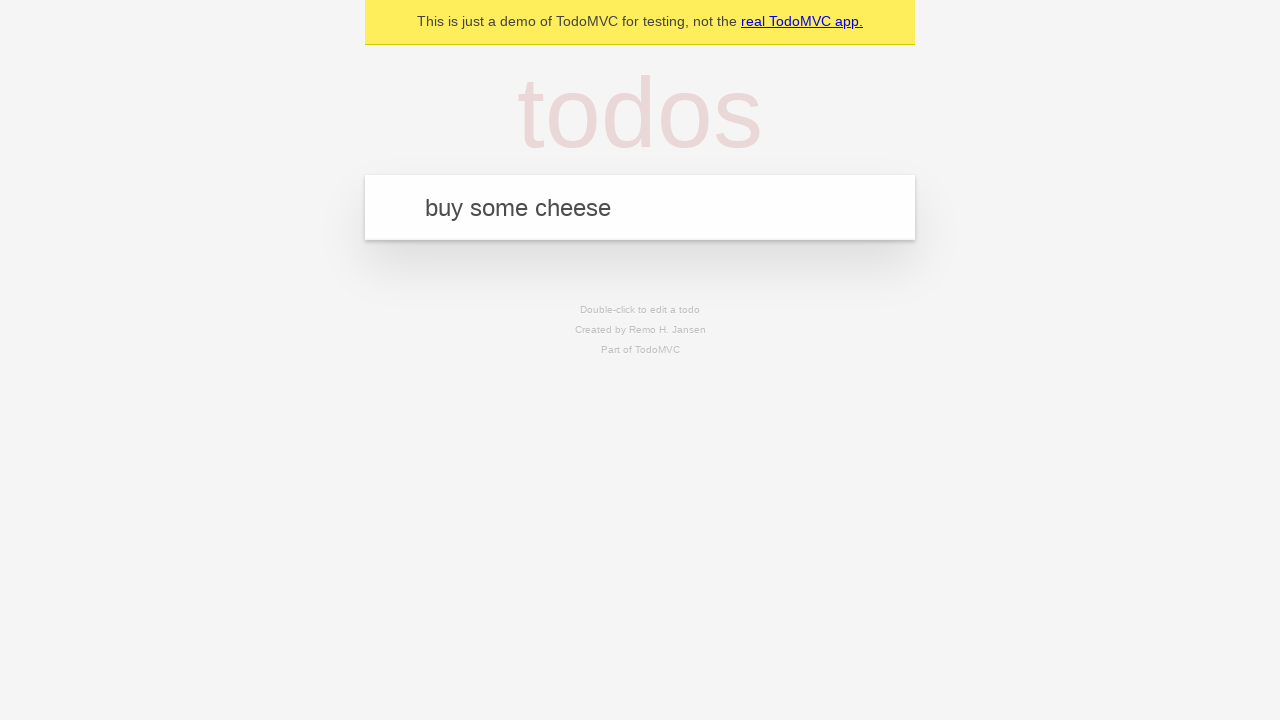

Pressed Enter to create first todo on internal:attr=[placeholder="What needs to be done?"i]
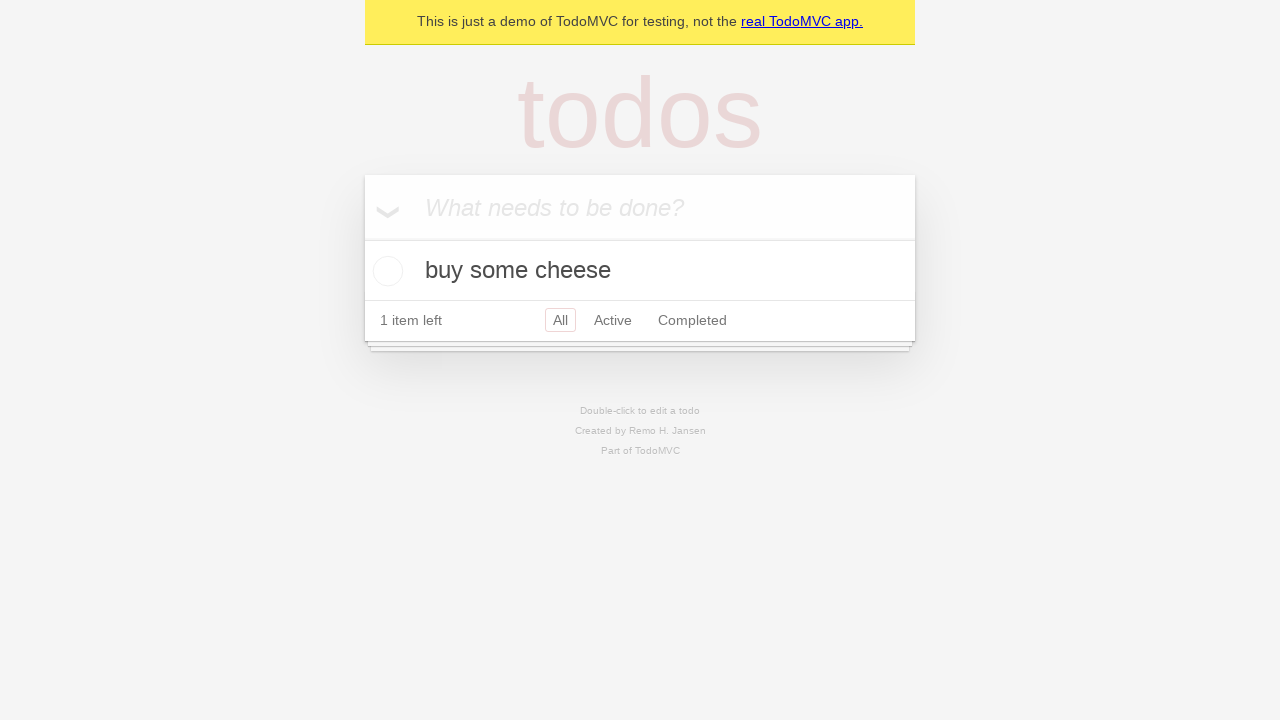

Filled todo input with 'feed the cat' on internal:attr=[placeholder="What needs to be done?"i]
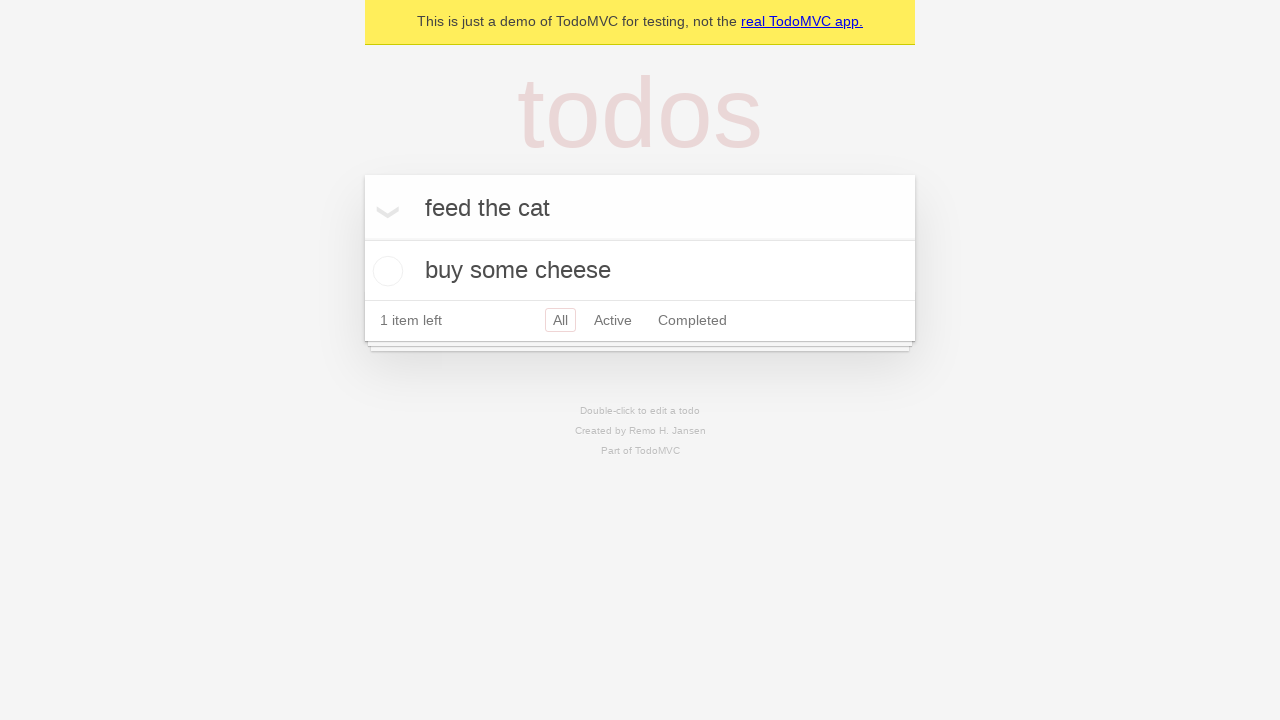

Pressed Enter to create second todo on internal:attr=[placeholder="What needs to be done?"i]
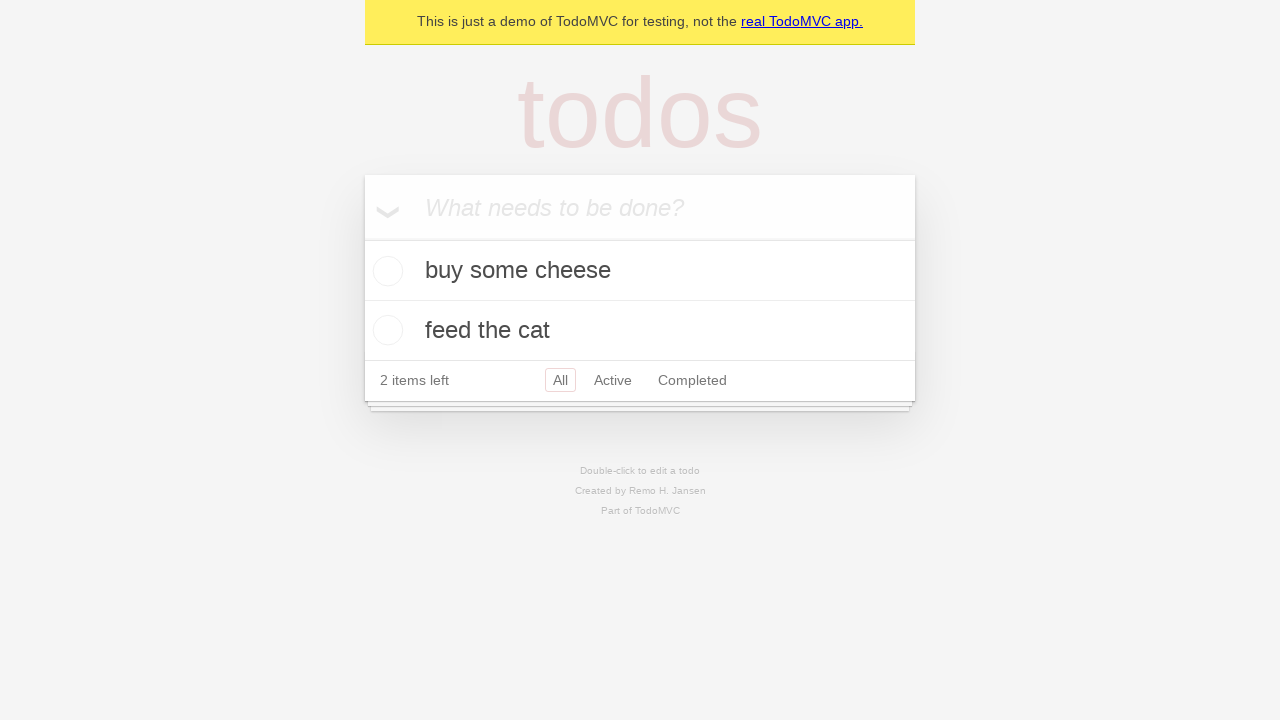

Filled todo input with 'book a doctors appointment' on internal:attr=[placeholder="What needs to be done?"i]
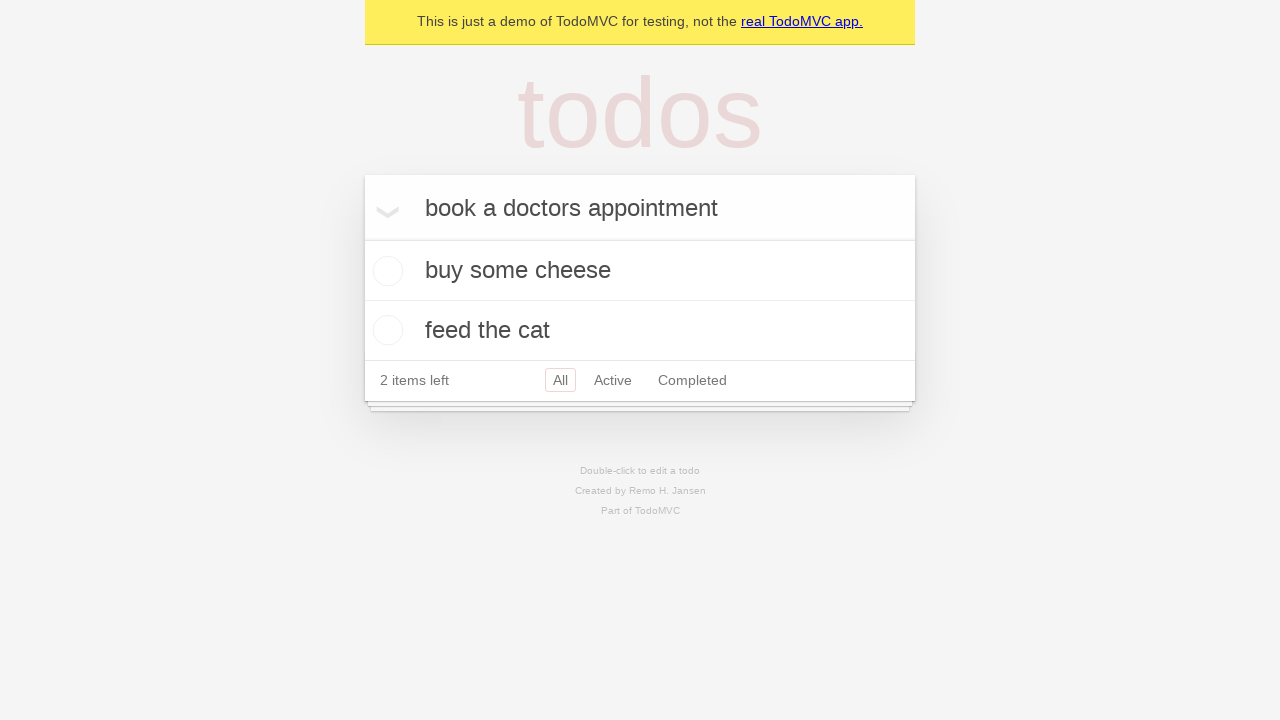

Pressed Enter to create third todo on internal:attr=[placeholder="What needs to be done?"i]
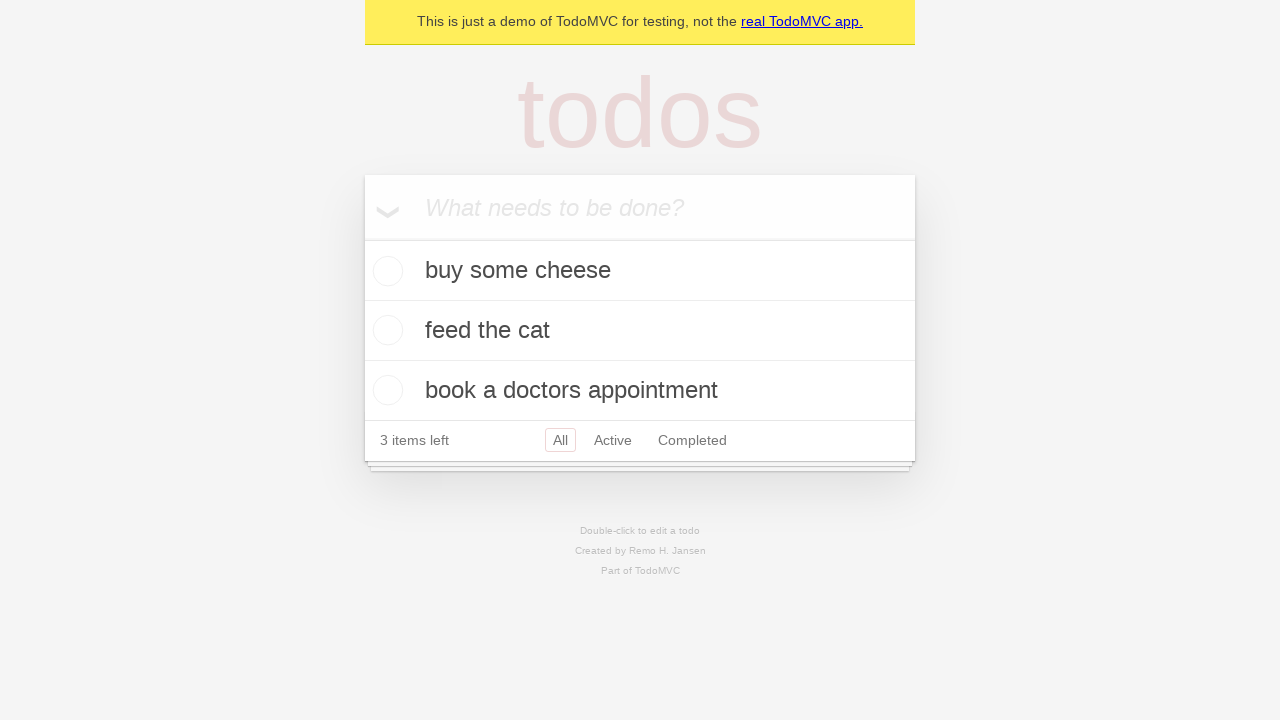

Checked 'Mark all as complete' toggle at (362, 238) on internal:label="Mark all as complete"i
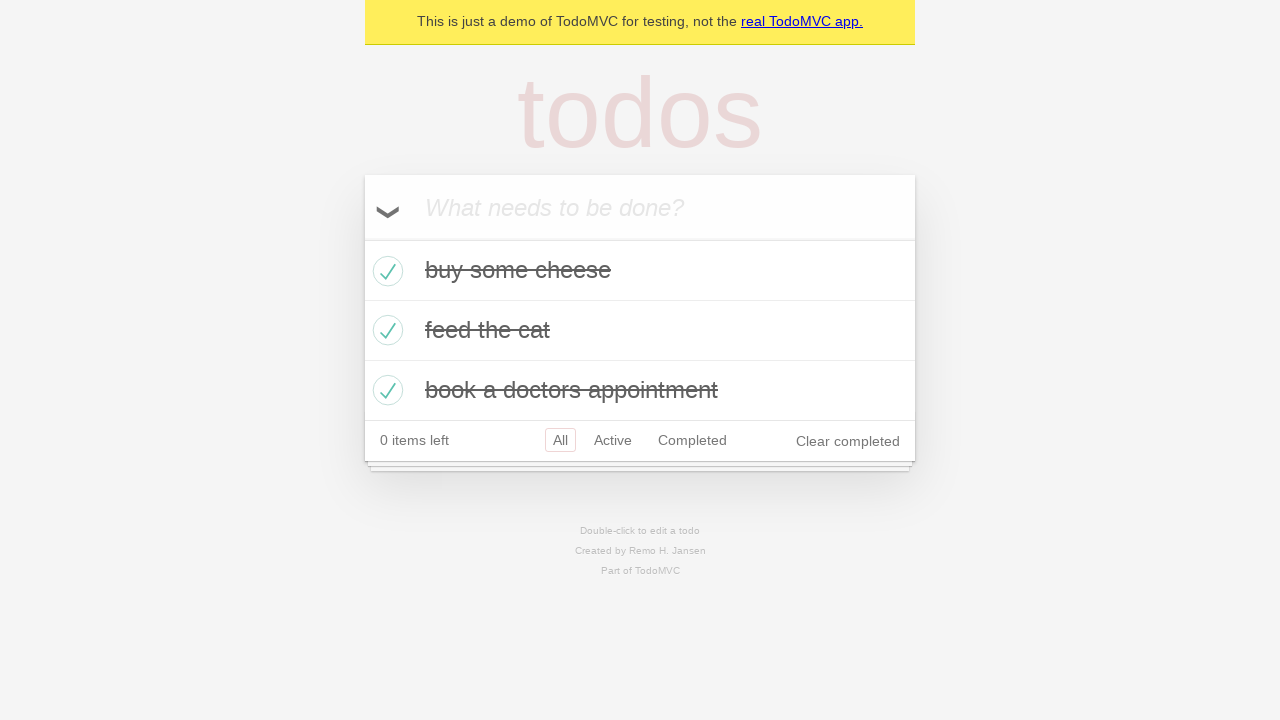

Unchecked 'Mark all as complete' toggle to clear all completed state at (362, 238) on internal:label="Mark all as complete"i
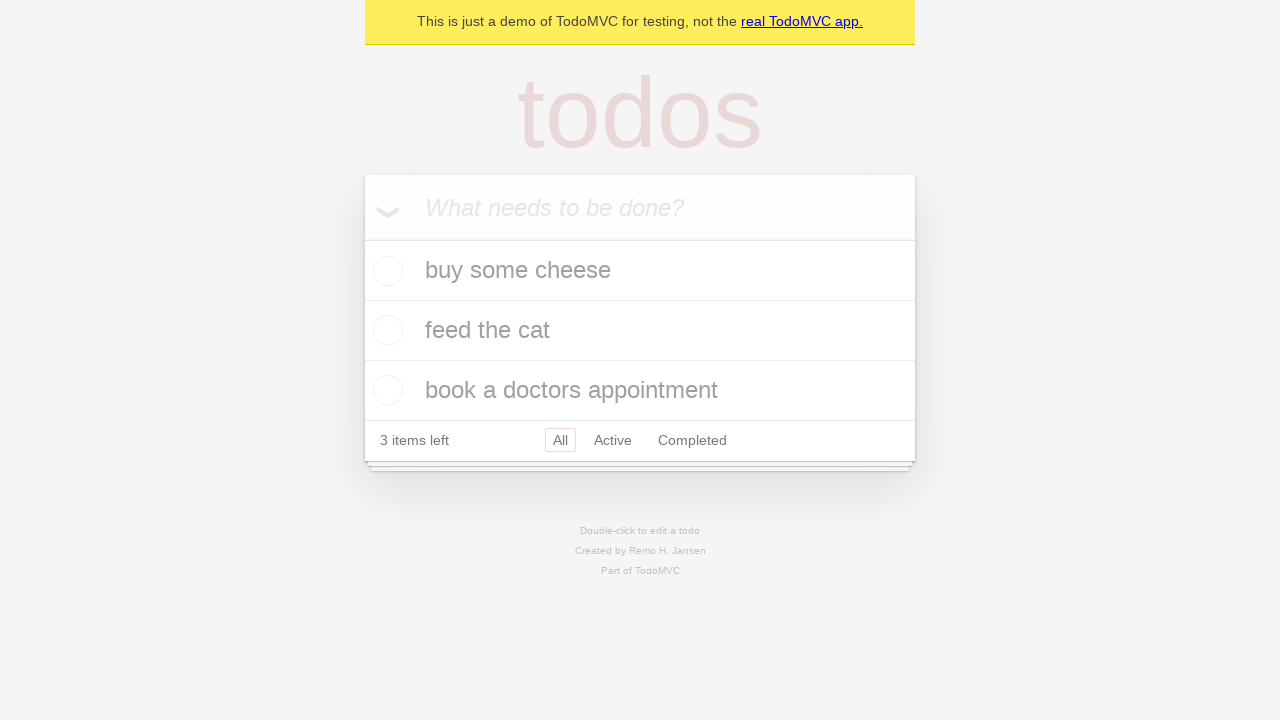

Waited for todo items to be visible and in uncompleted state
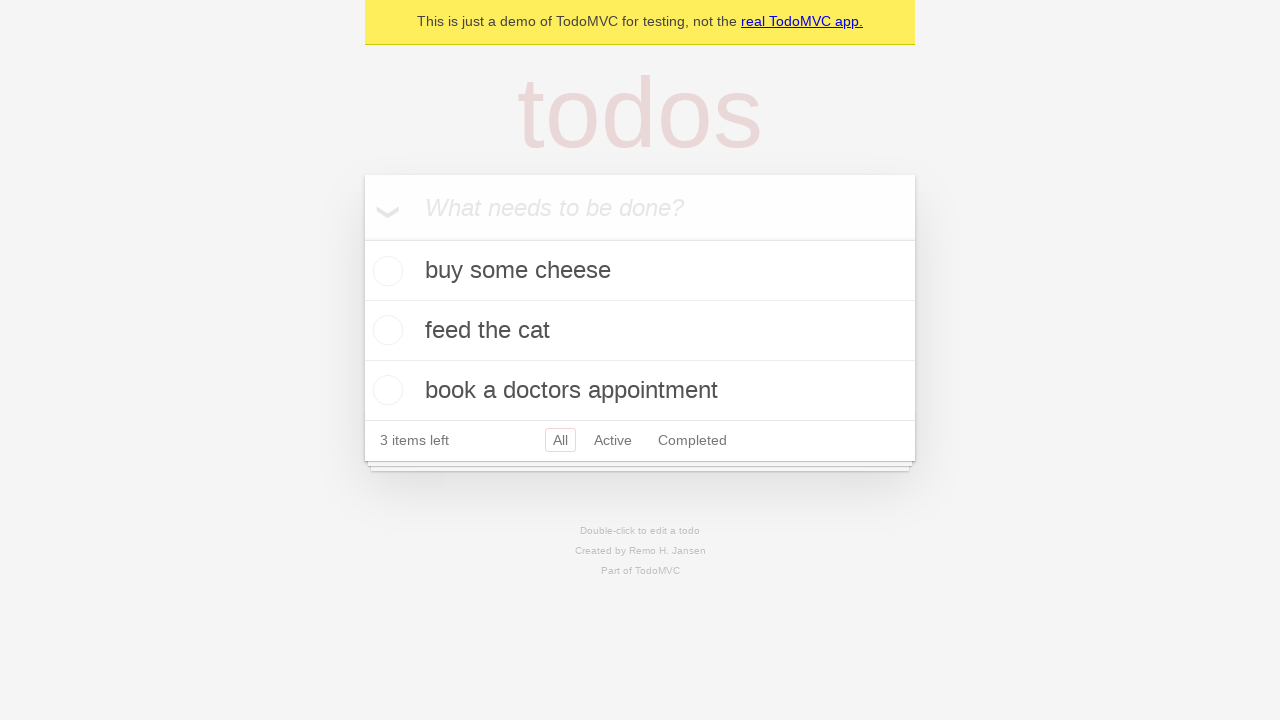

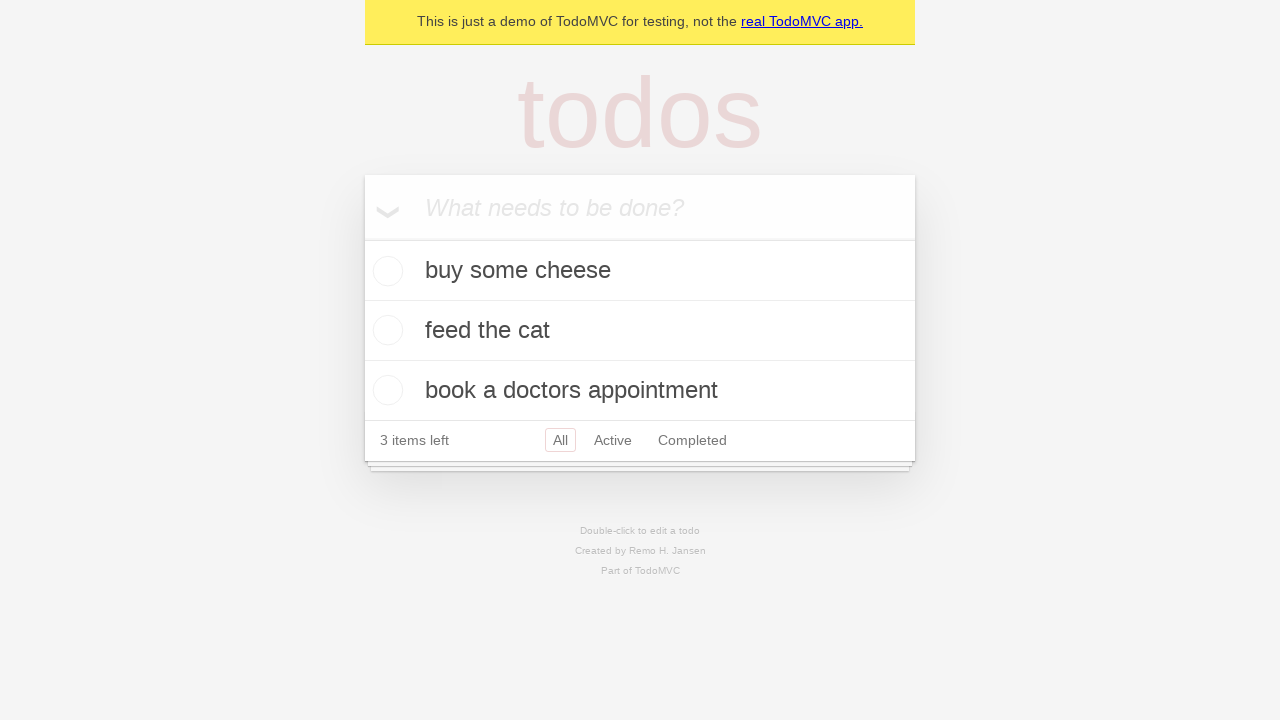